Navigates to inputs page and checks if the button input element is enabled

Starting URL: https://www.selenium.dev/selenium/web/inputs.html

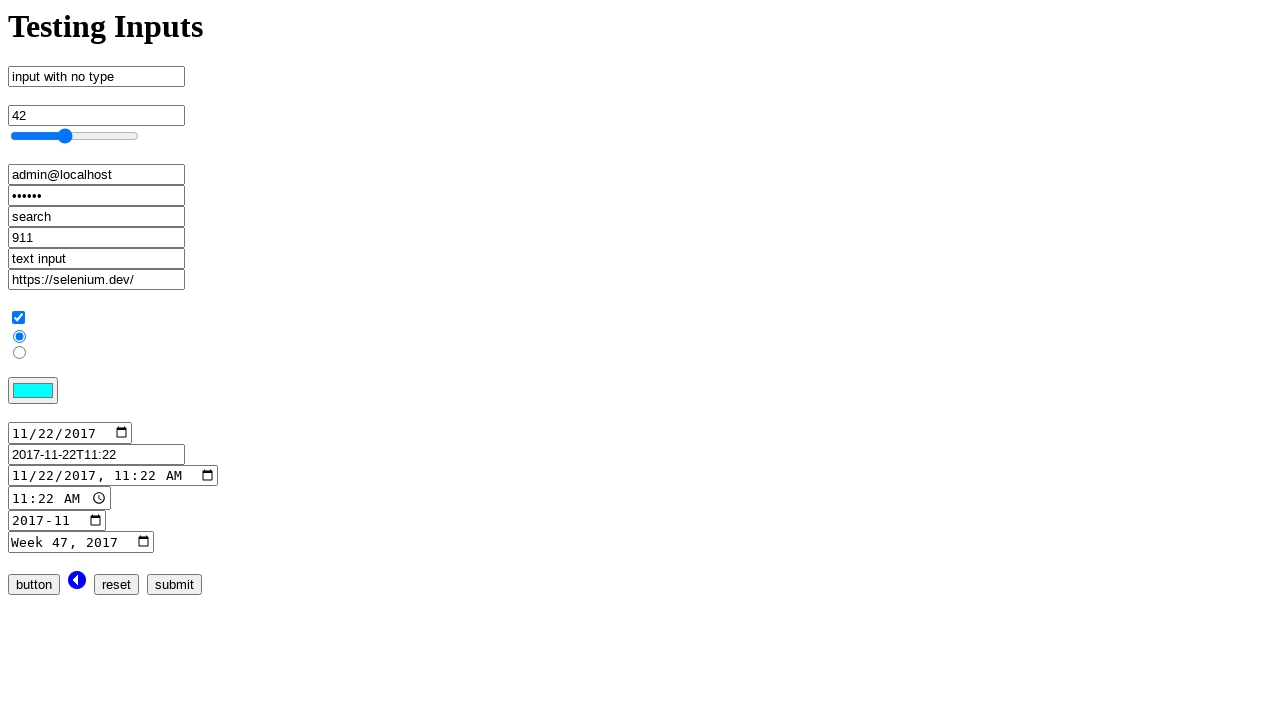

Navigated to inputs page
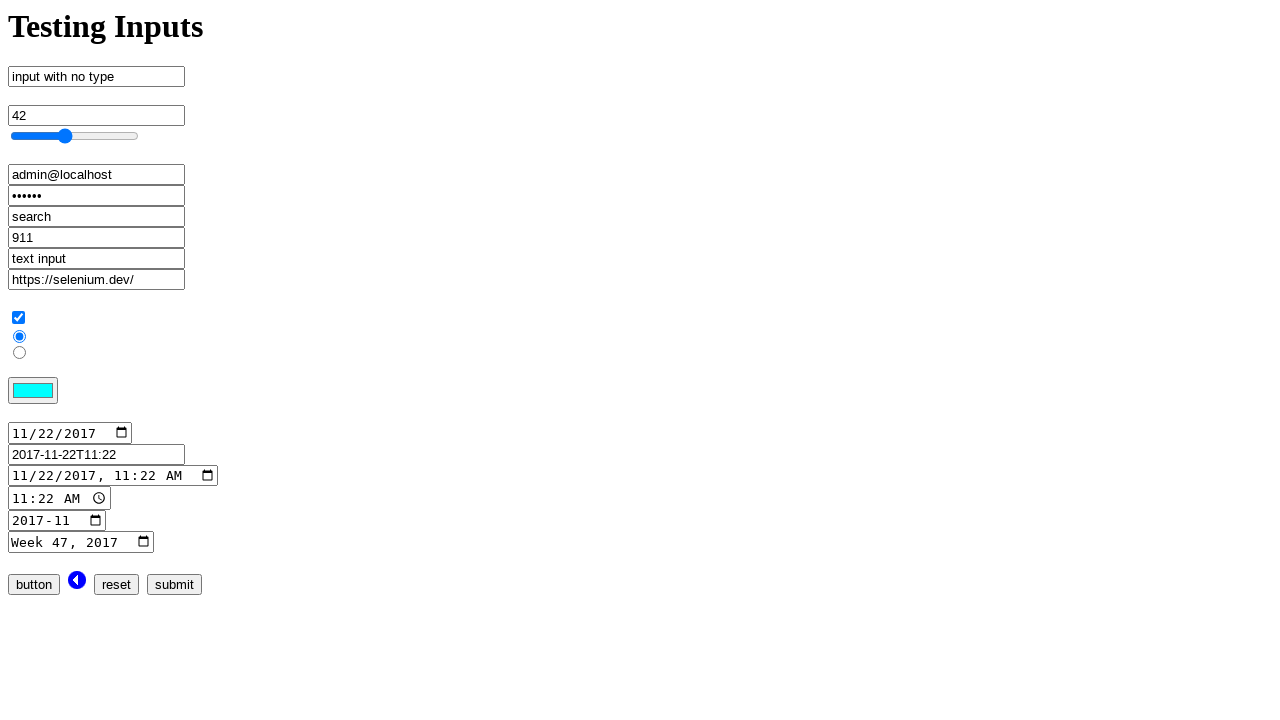

Located button input element
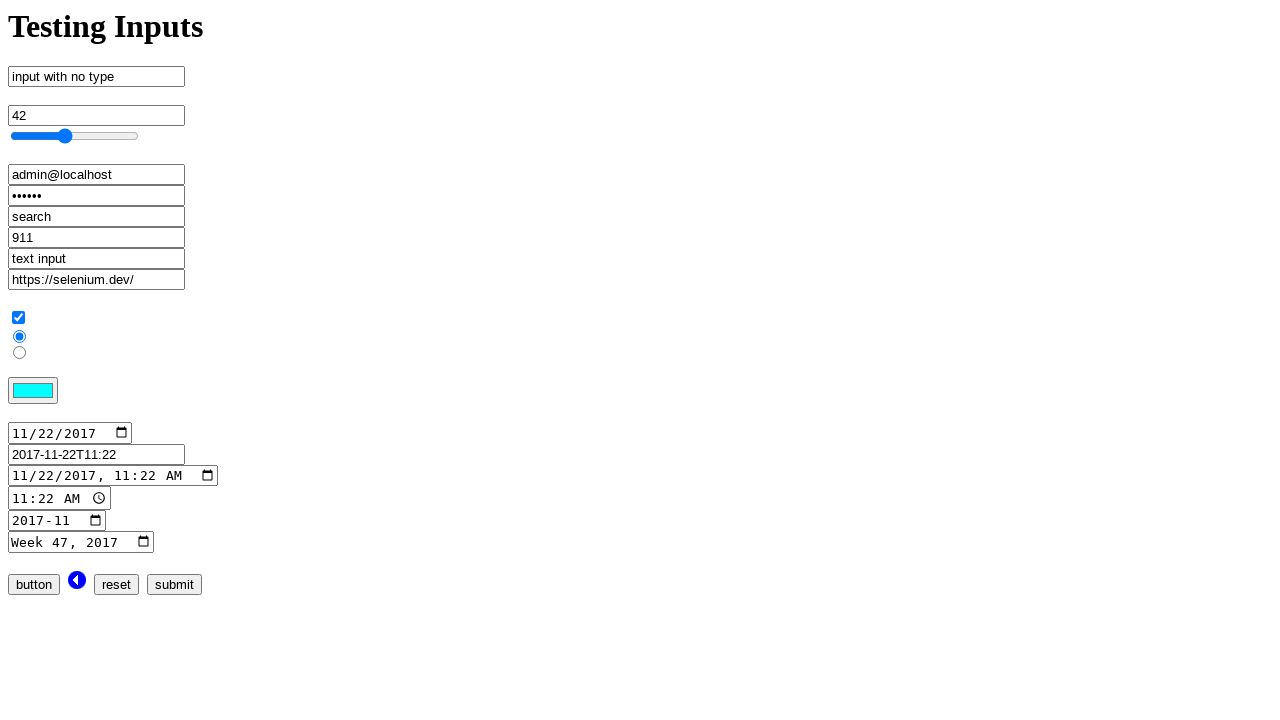

Checked if button input is enabled: True
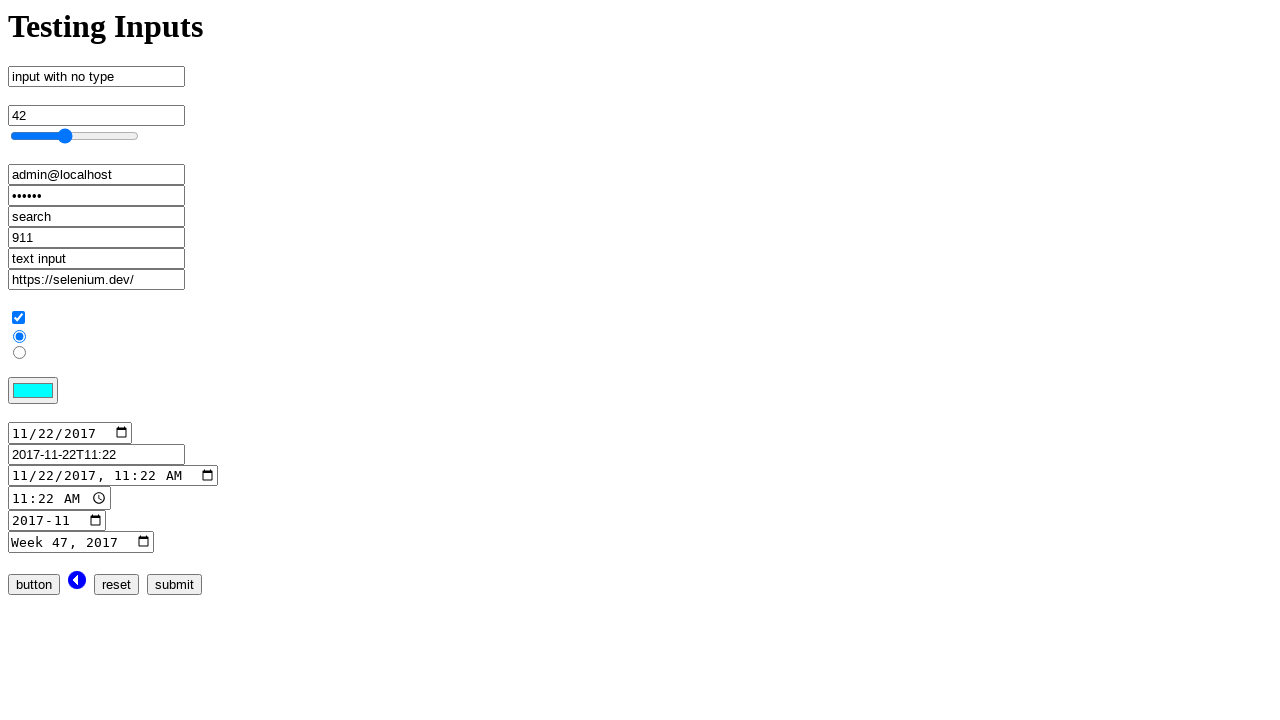

Assertion passed: button input is enabled
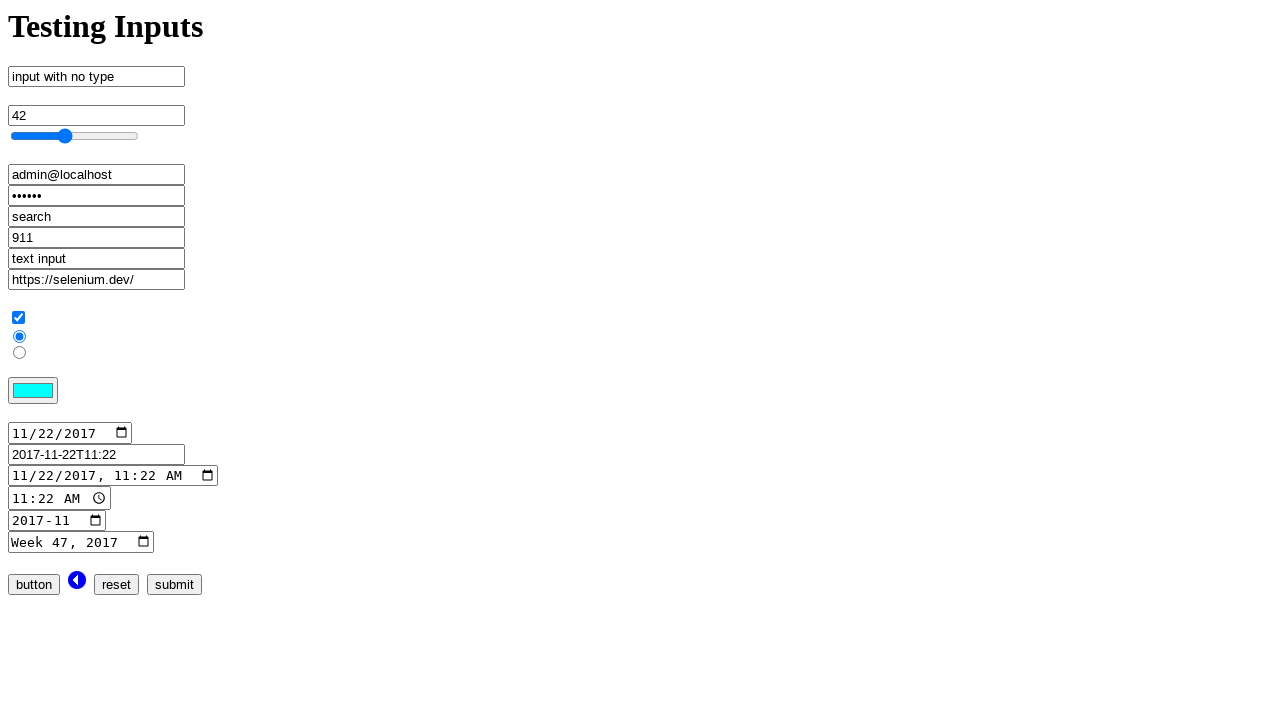

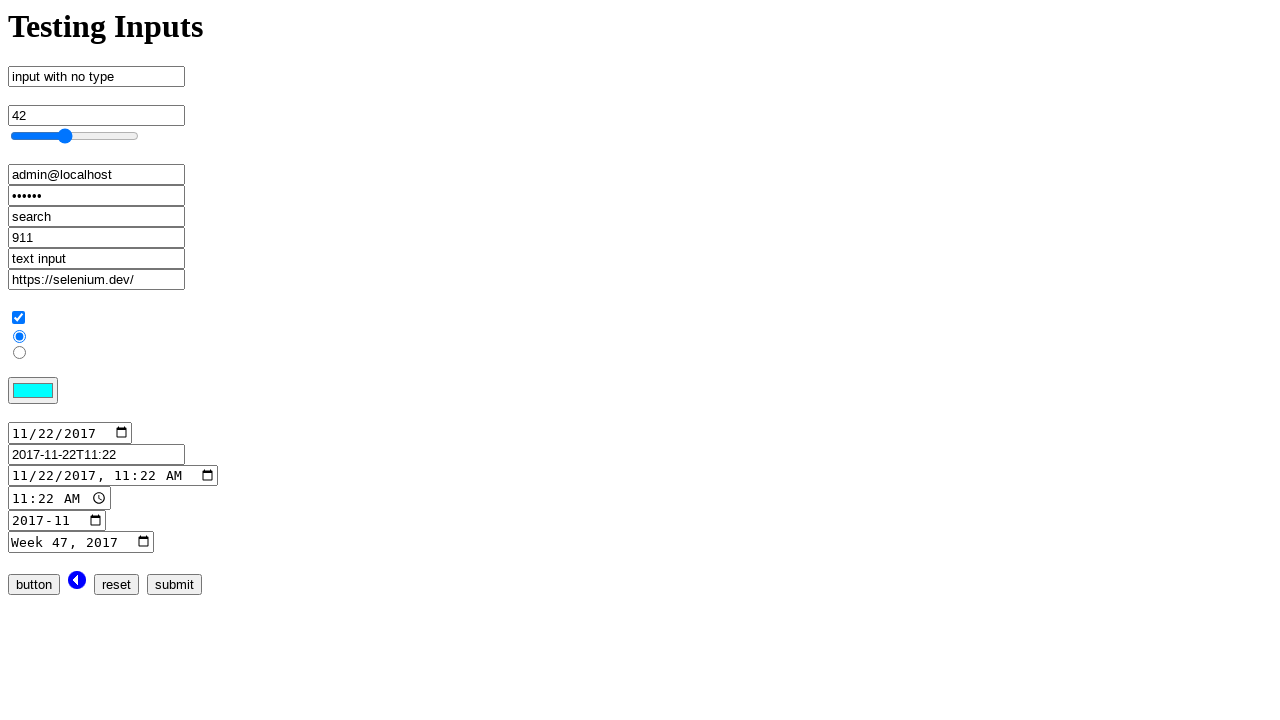